Tests alert handling functionality by triggering different types of alerts (standard and confirm) and interacting with them

Starting URL: https://www.rahulshettyacademy.com/AutomationPractice/

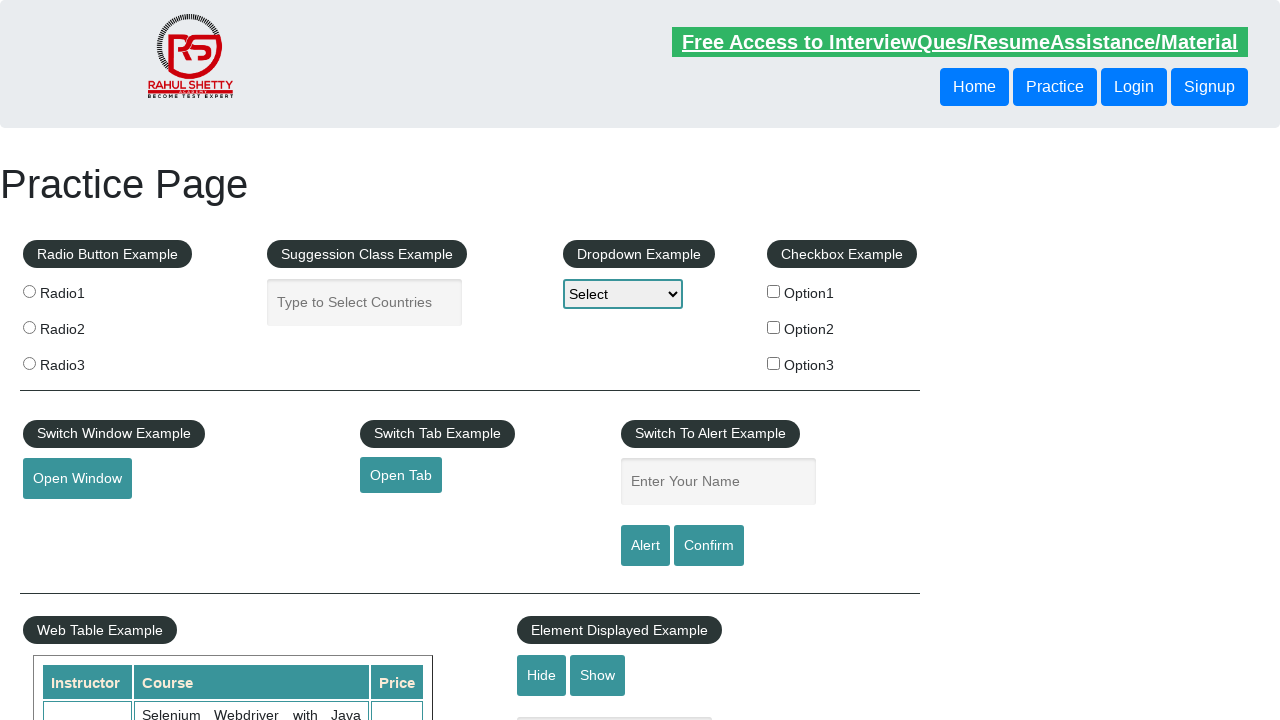

Filled name field with 'Nehal Hasnain' on [id='name']
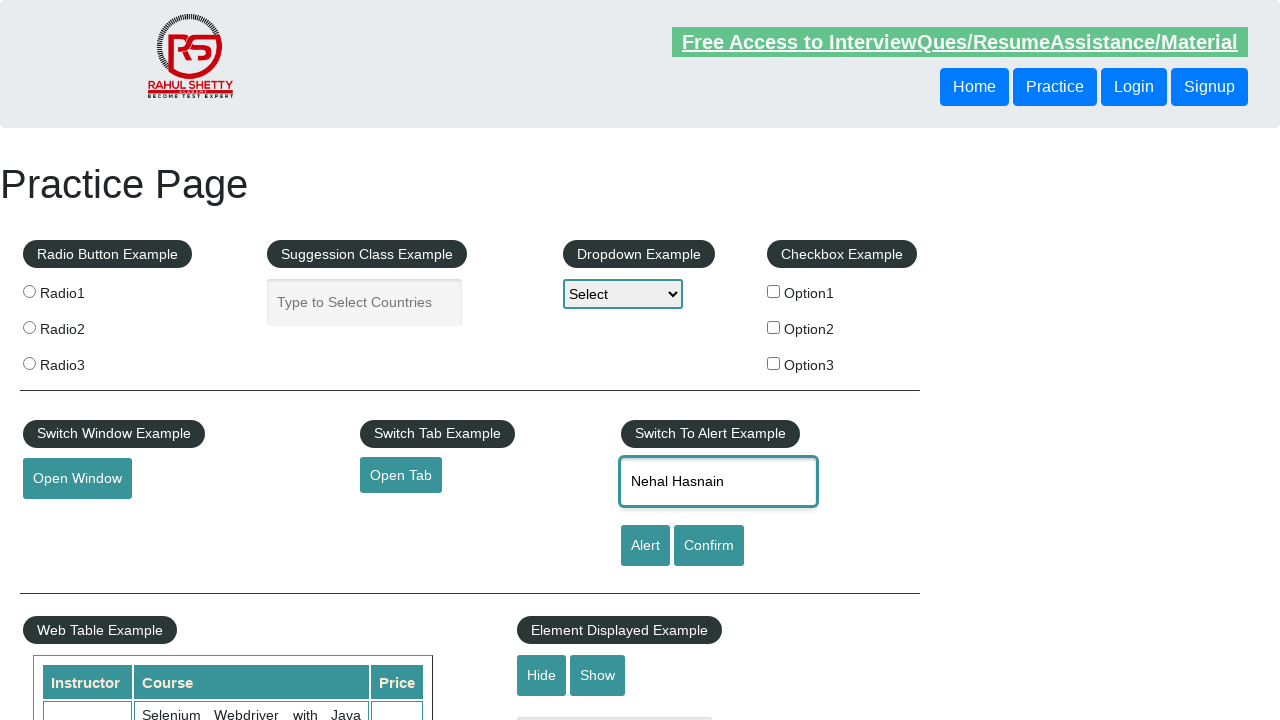

Clicked alert button to trigger standard alert at (645, 546) on #alertbtn
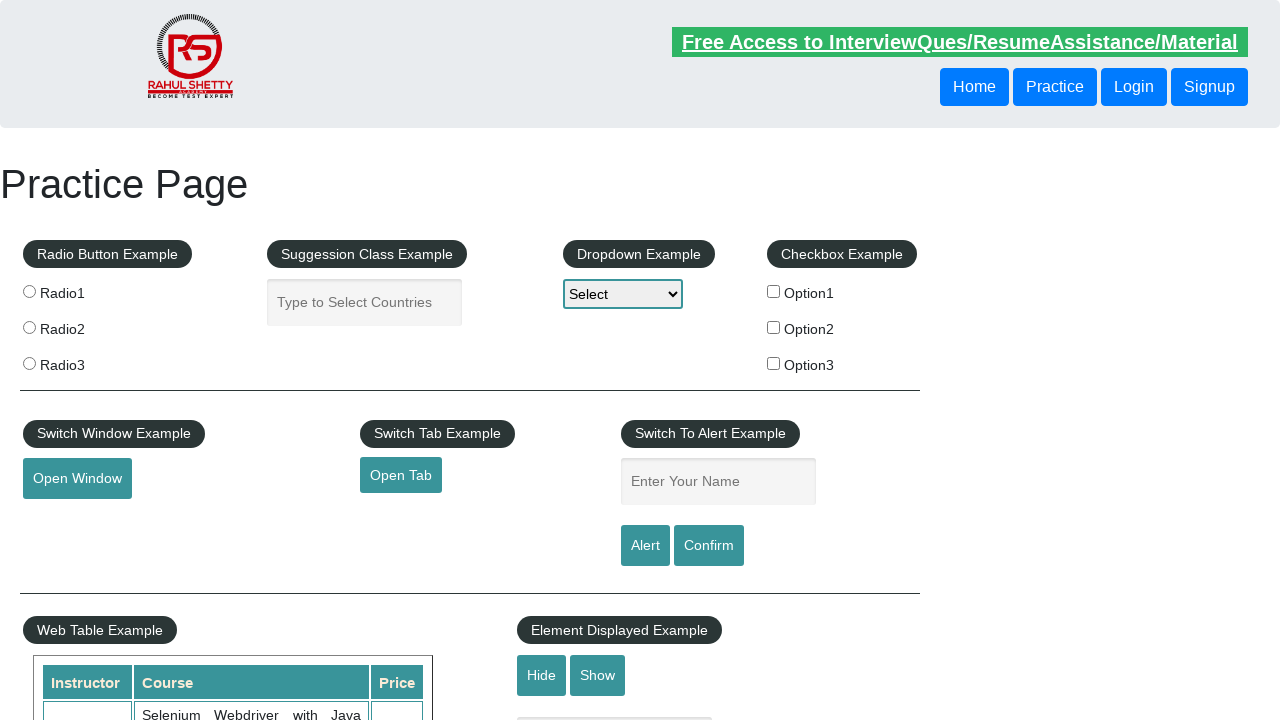

Set up dialog handler to accept alerts
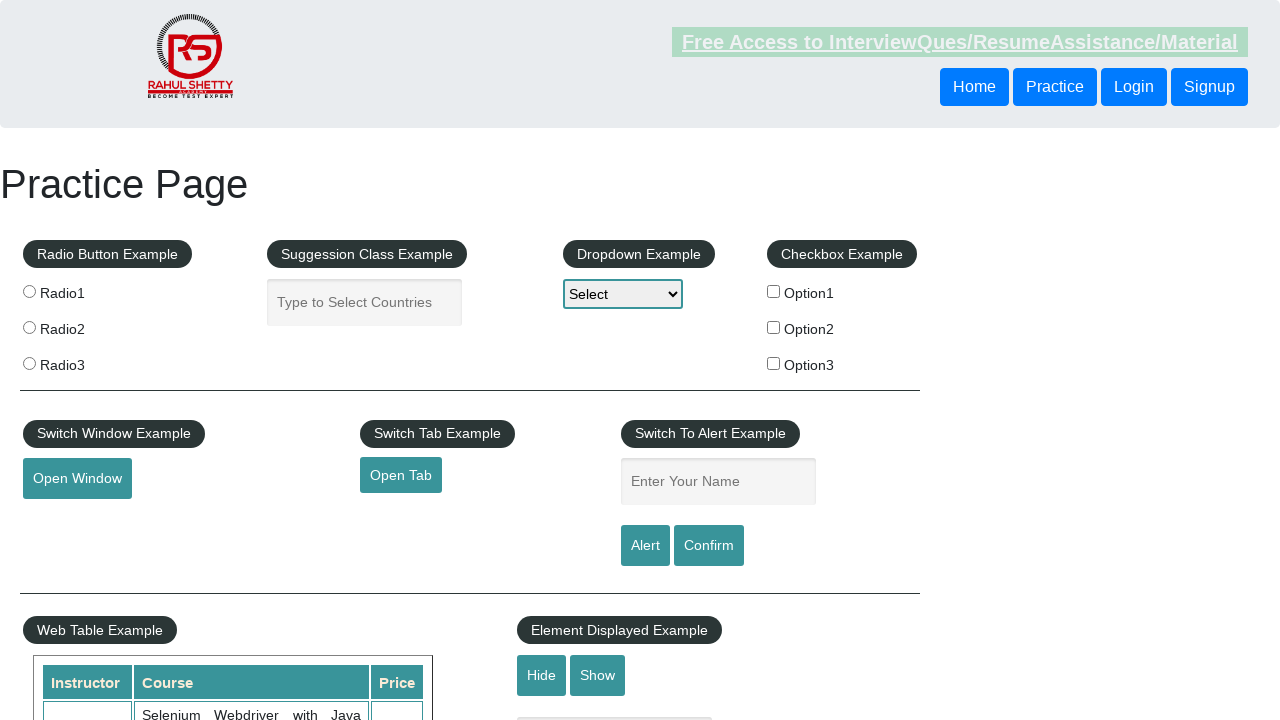

Filled name field with 'Anik' on [id='name']
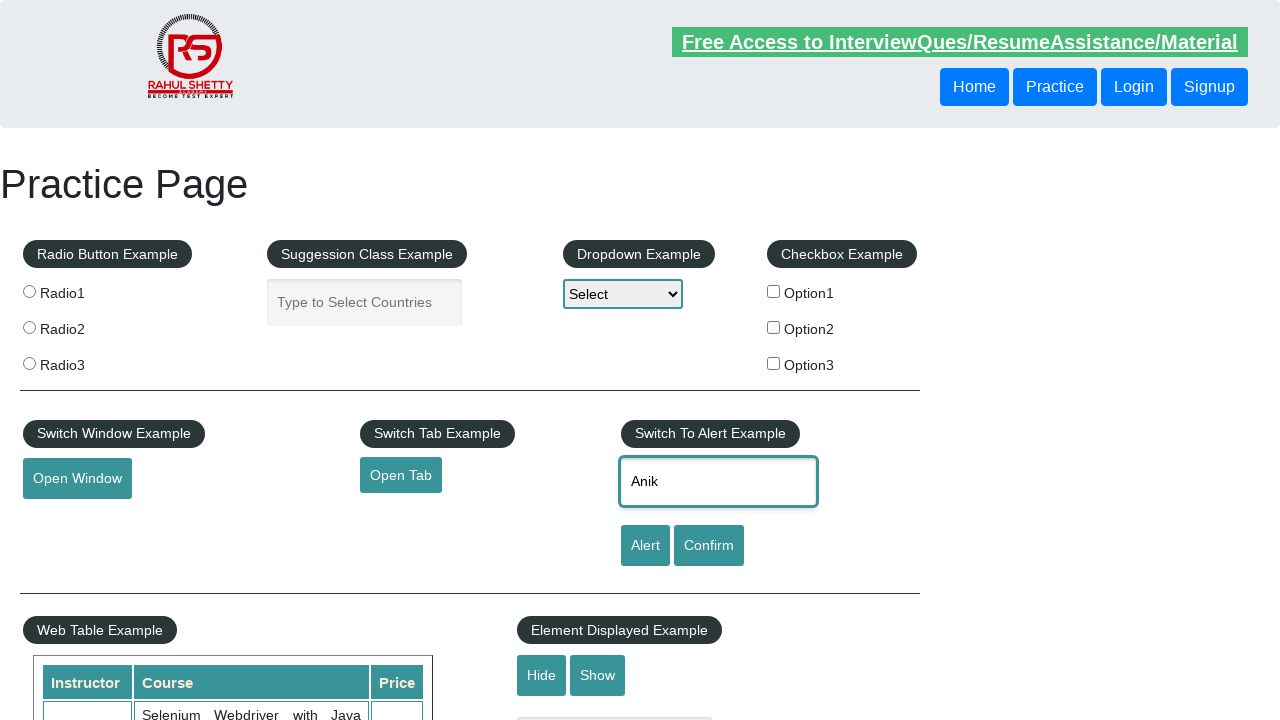

Clicked confirm button to trigger confirm alert at (709, 546) on #confirmbtn
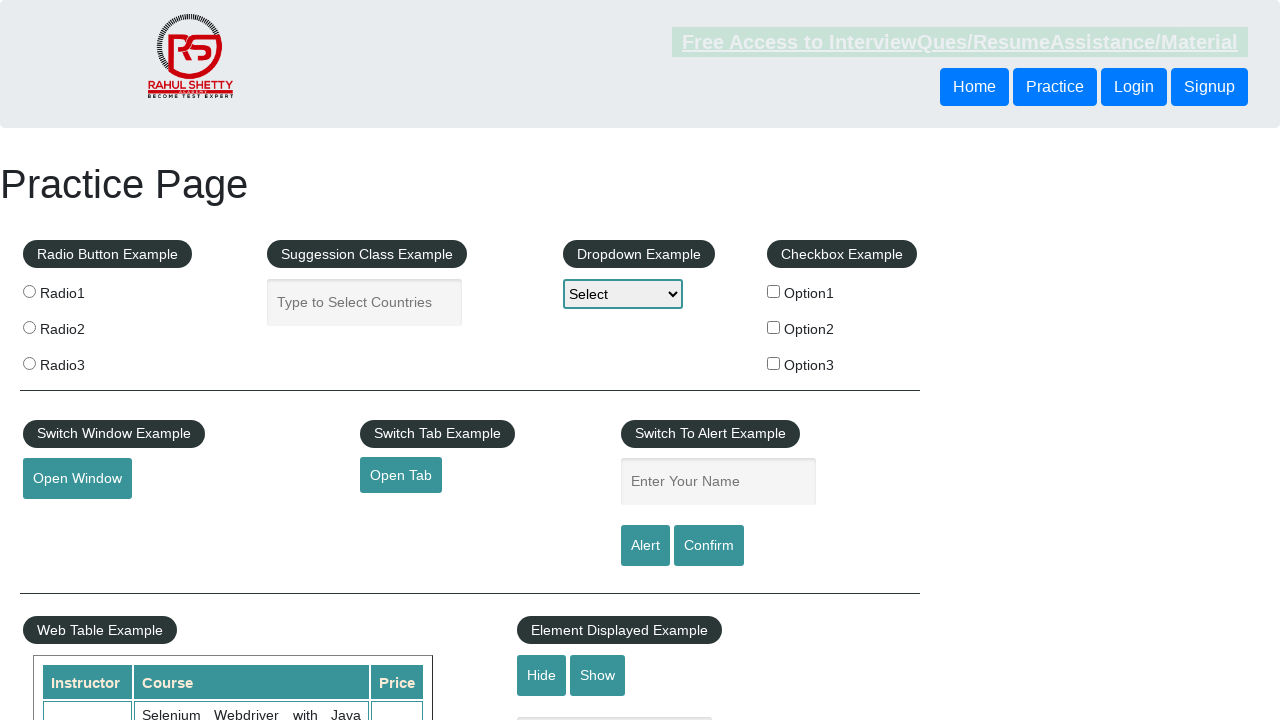

Set up dialog handler to dismiss confirm alerts
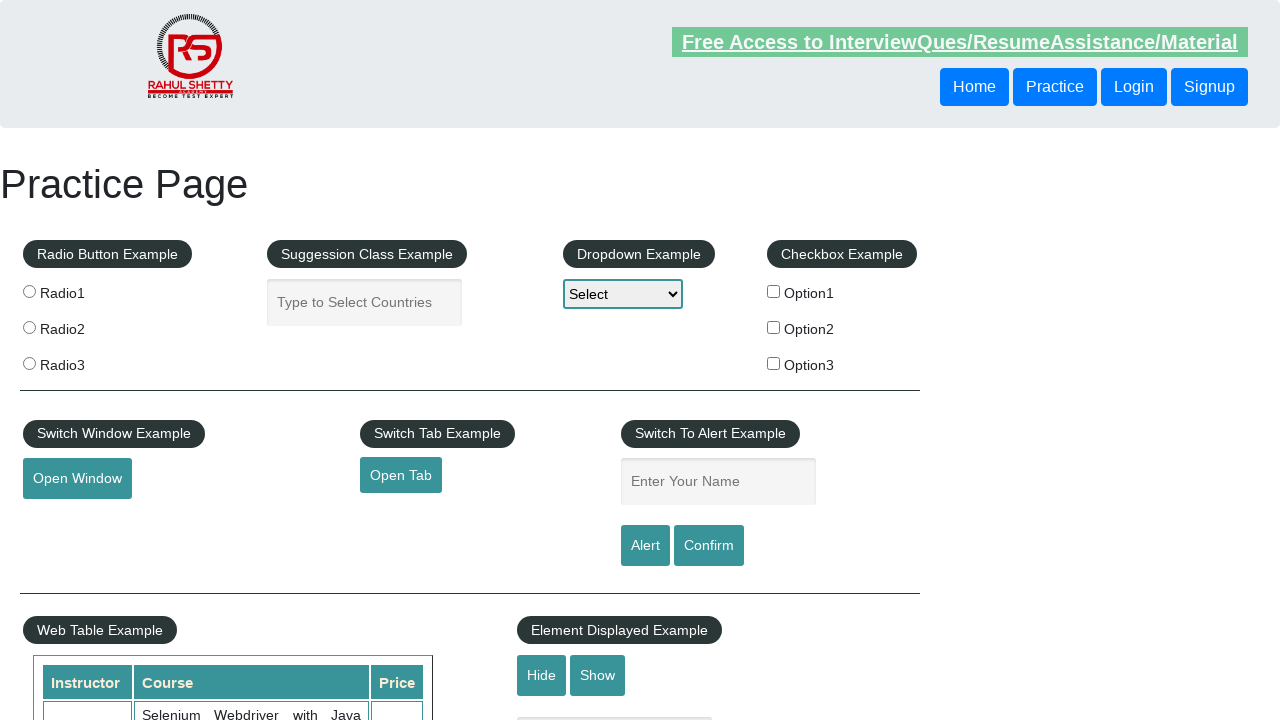

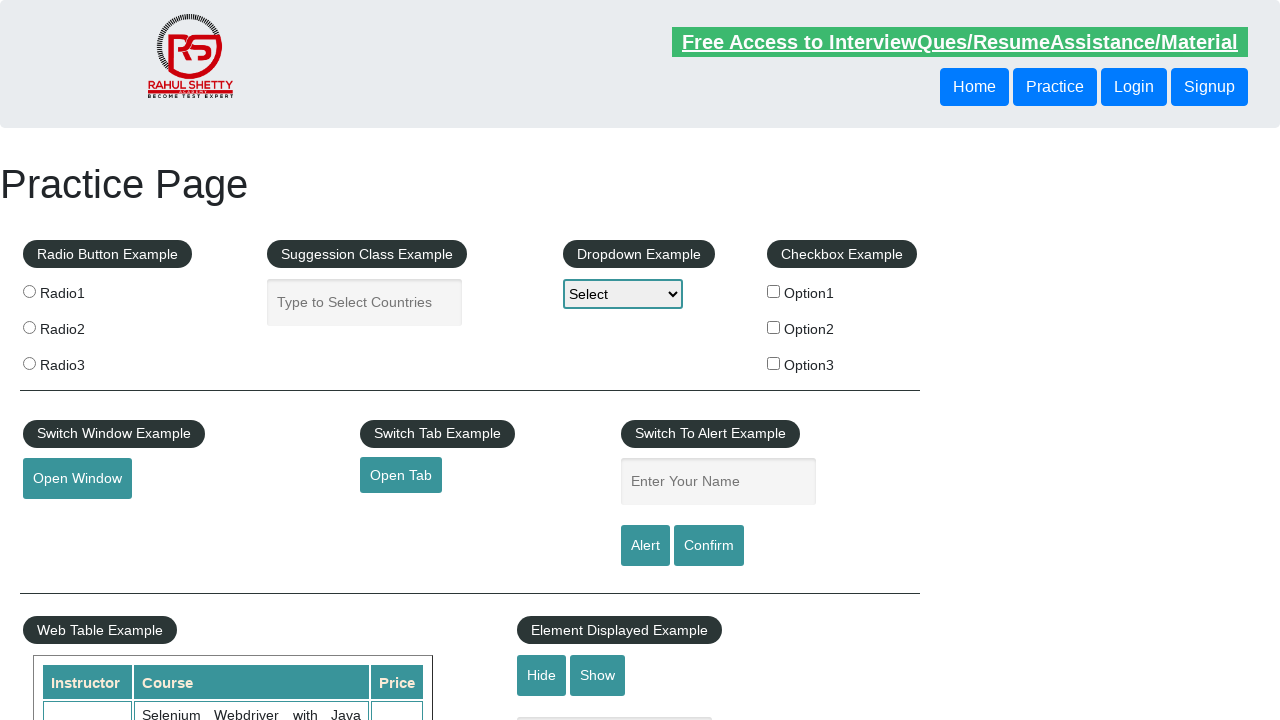